Tests JavaScript alert functionality by clicking a button to trigger an alert, accepting the alert, and verifying the success message is displayed

Starting URL: http://practice.cydeo.com/javascript_alerts

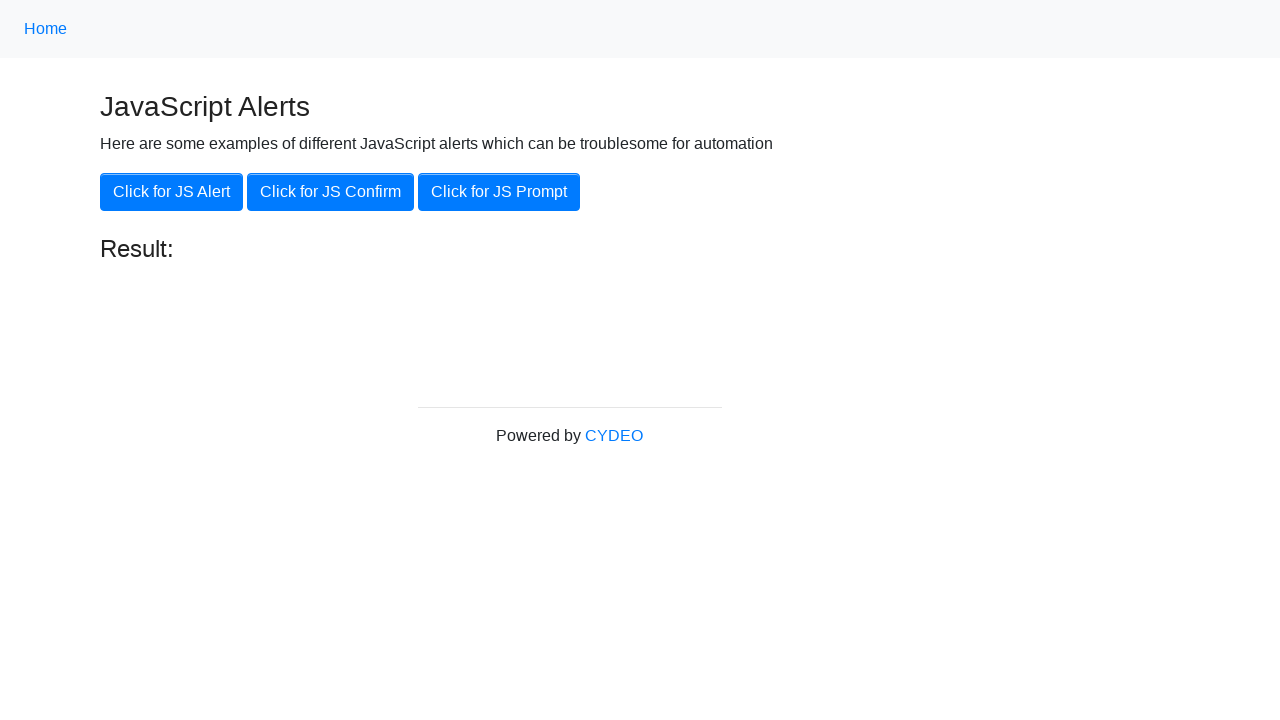

Clicked 'Click for JS Alert' button to trigger JavaScript alert at (172, 192) on xpath=//button[.='Click for JS Alert']
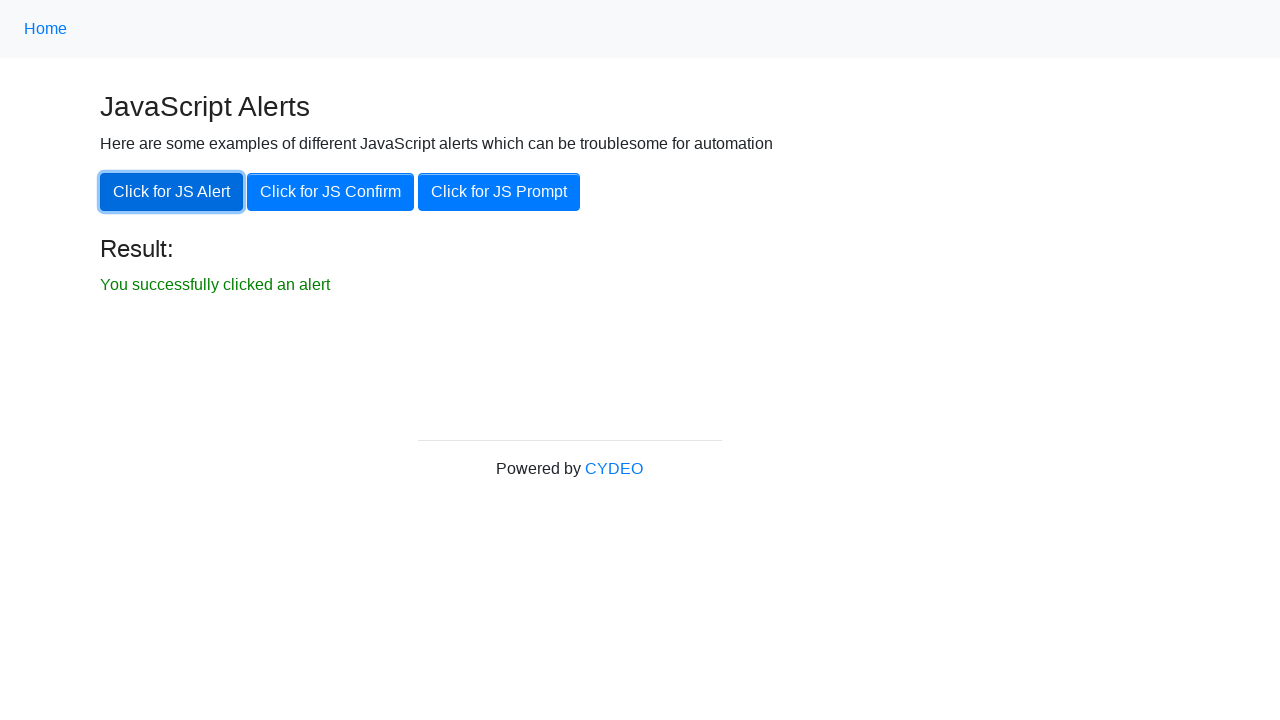

Set up dialog handler to accept JavaScript alert
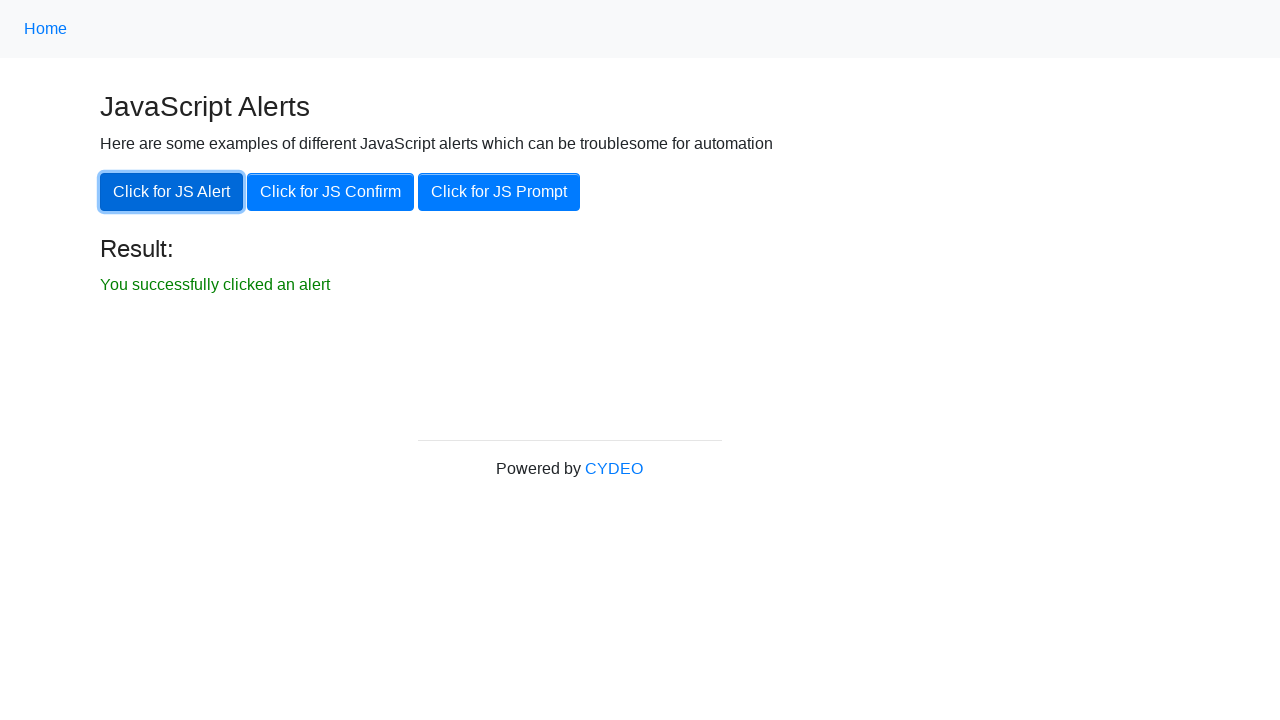

Waited 500ms for alert to be processed
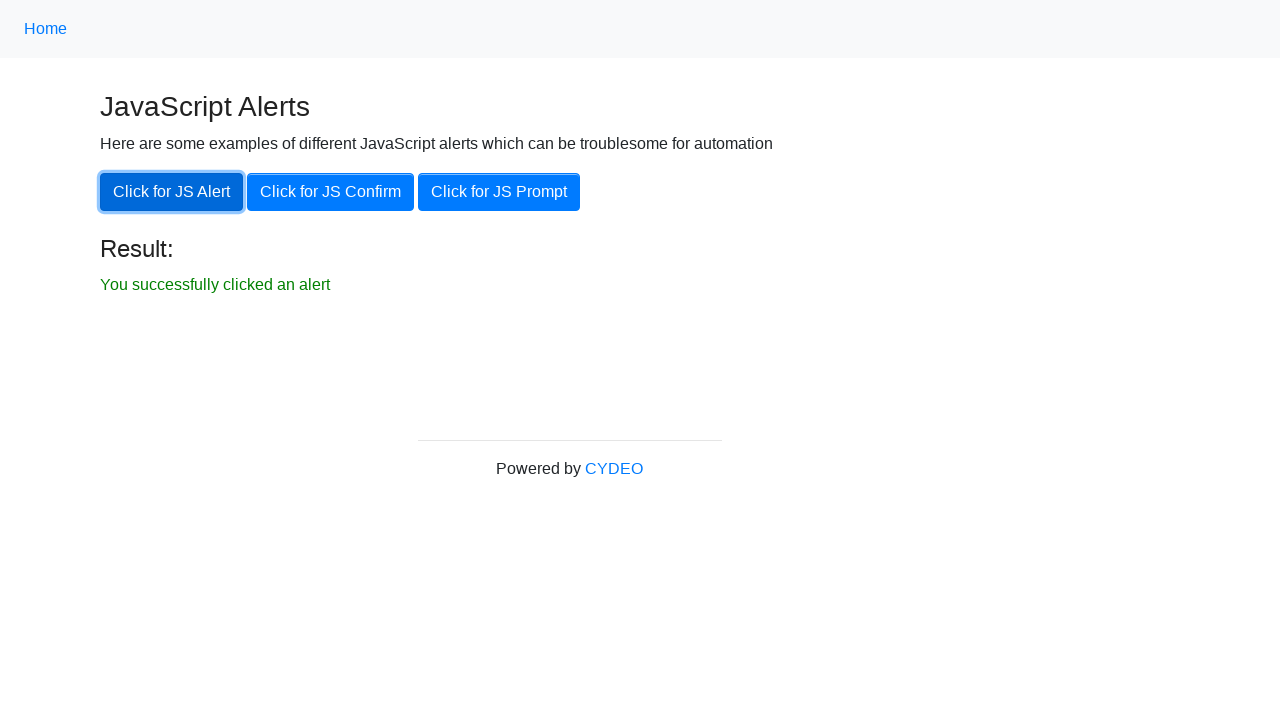

Verified result text element is visible
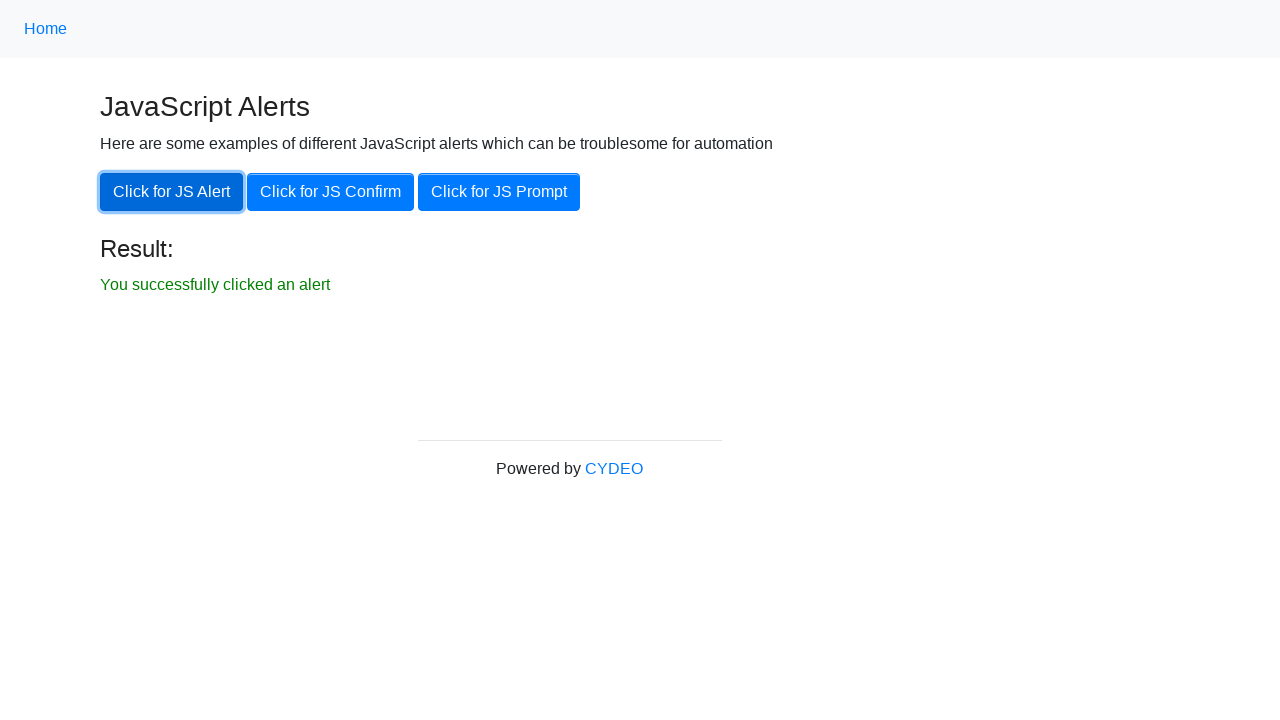

Asserted result text matches expected message 'You successfully clicked an alert'
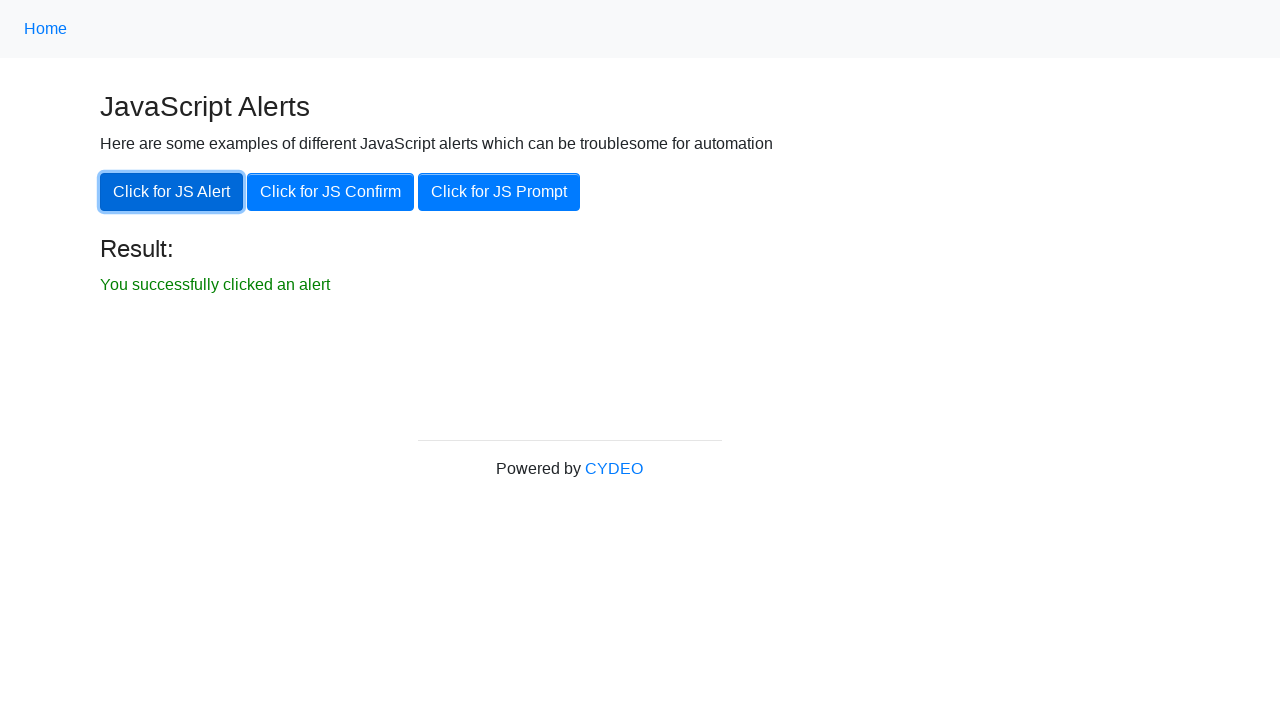

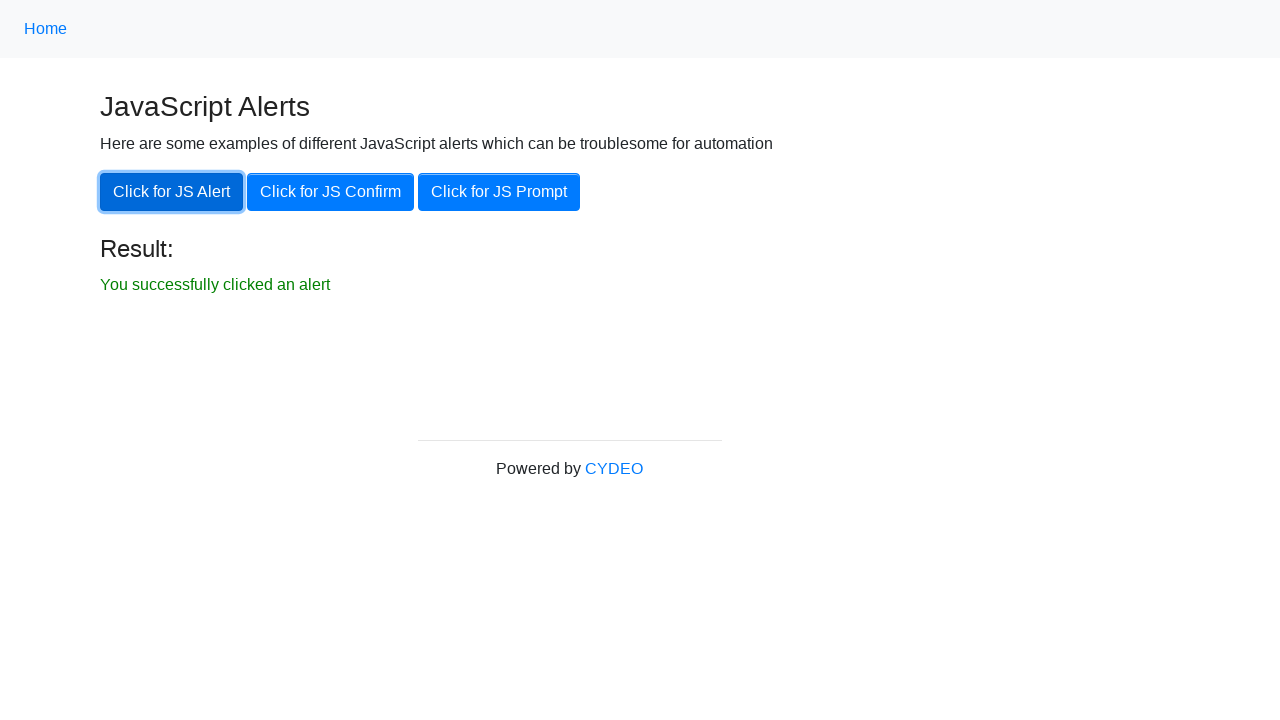